Tests alert functionality by clicking on Alerts menu, triggering a timed alert button, waiting for the alert to appear after 5 seconds, verifying the alert text, and accepting the alert

Starting URL: https://demoqa.com/browser-windows

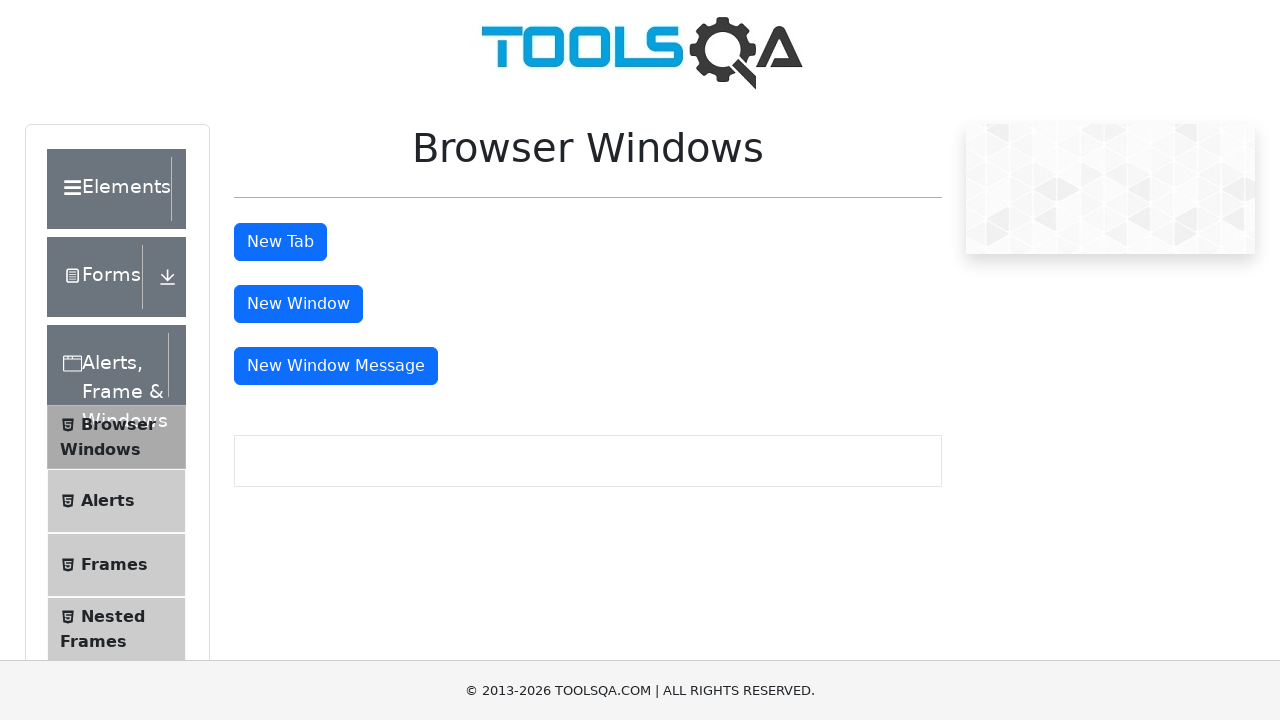

Clicked on Alerts menu item at (116, 501) on (//li[@id='item-1'])[2]
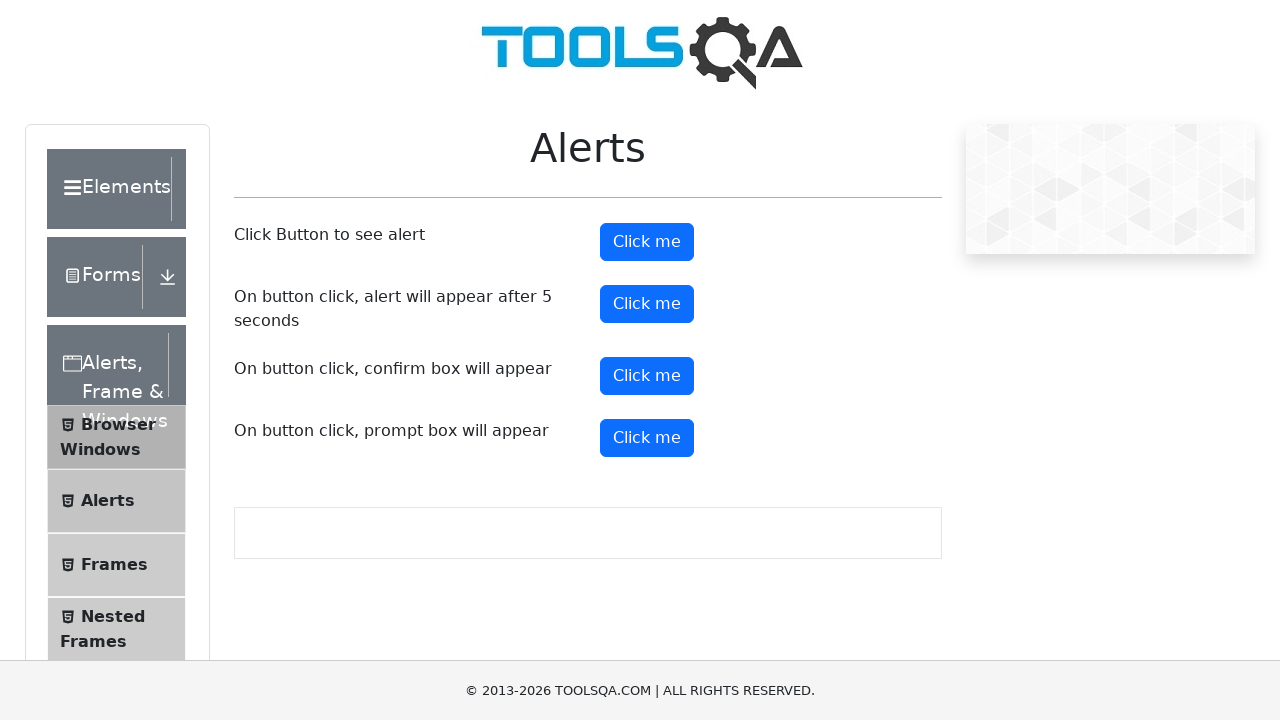

Clicked the timer alert button at (647, 304) on #timerAlertButton
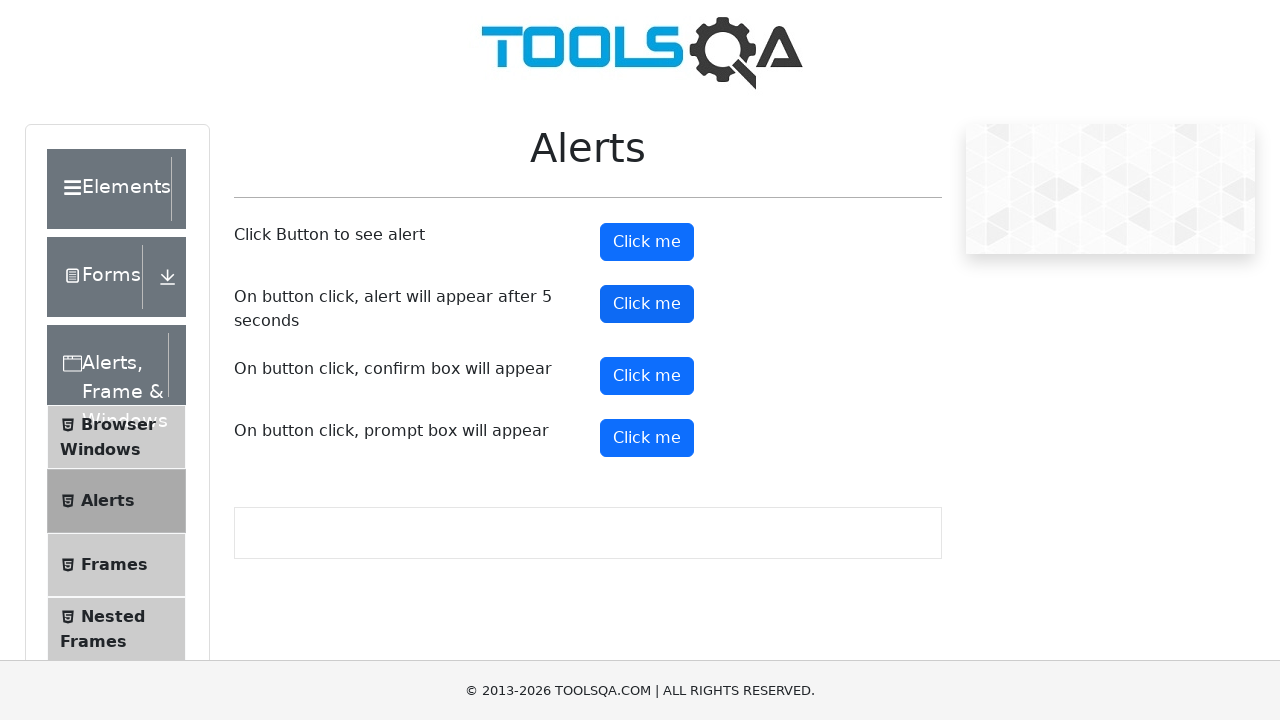

Waited 6 seconds for the alert to appear
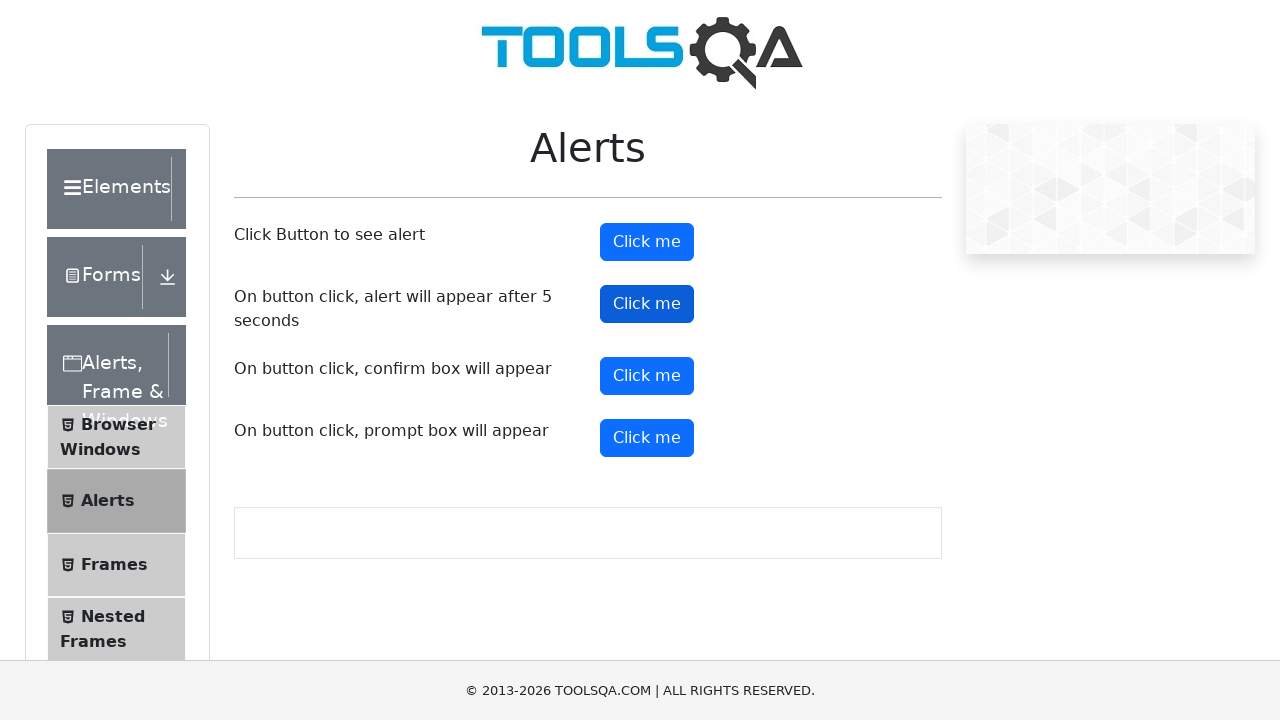

Set up dialog handler for alert
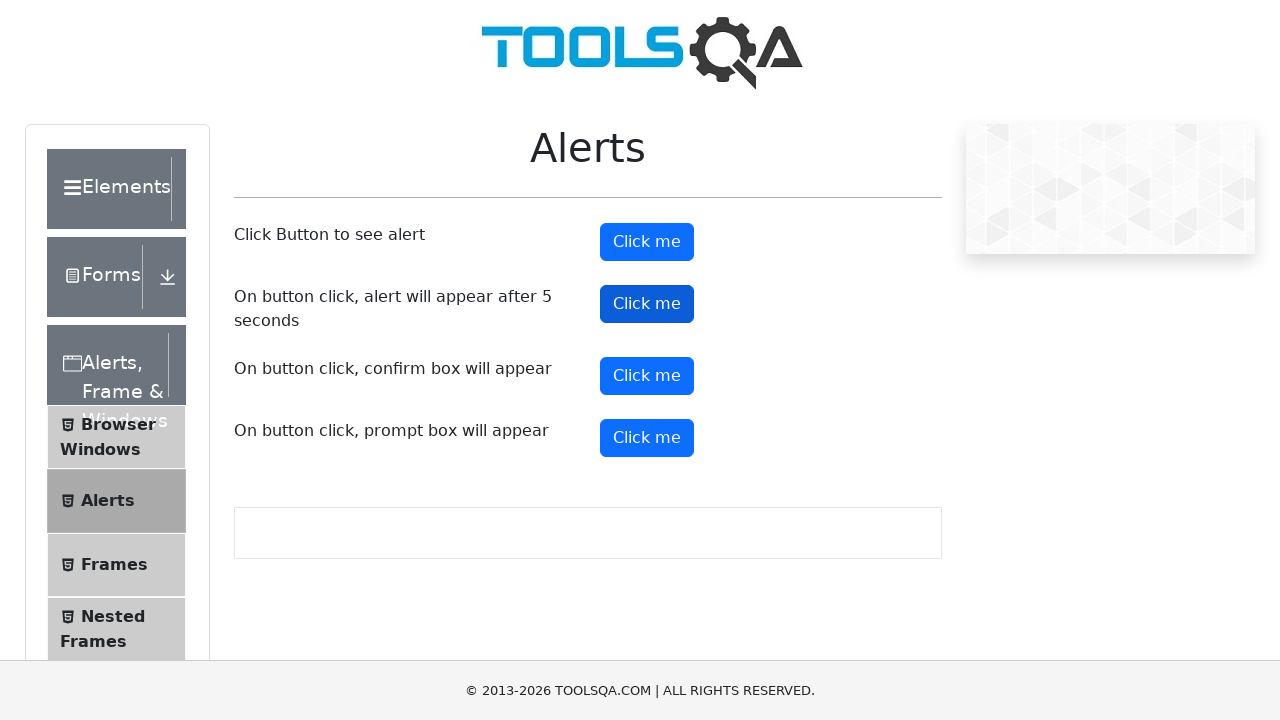

Waited 1 second for dialog handling to complete
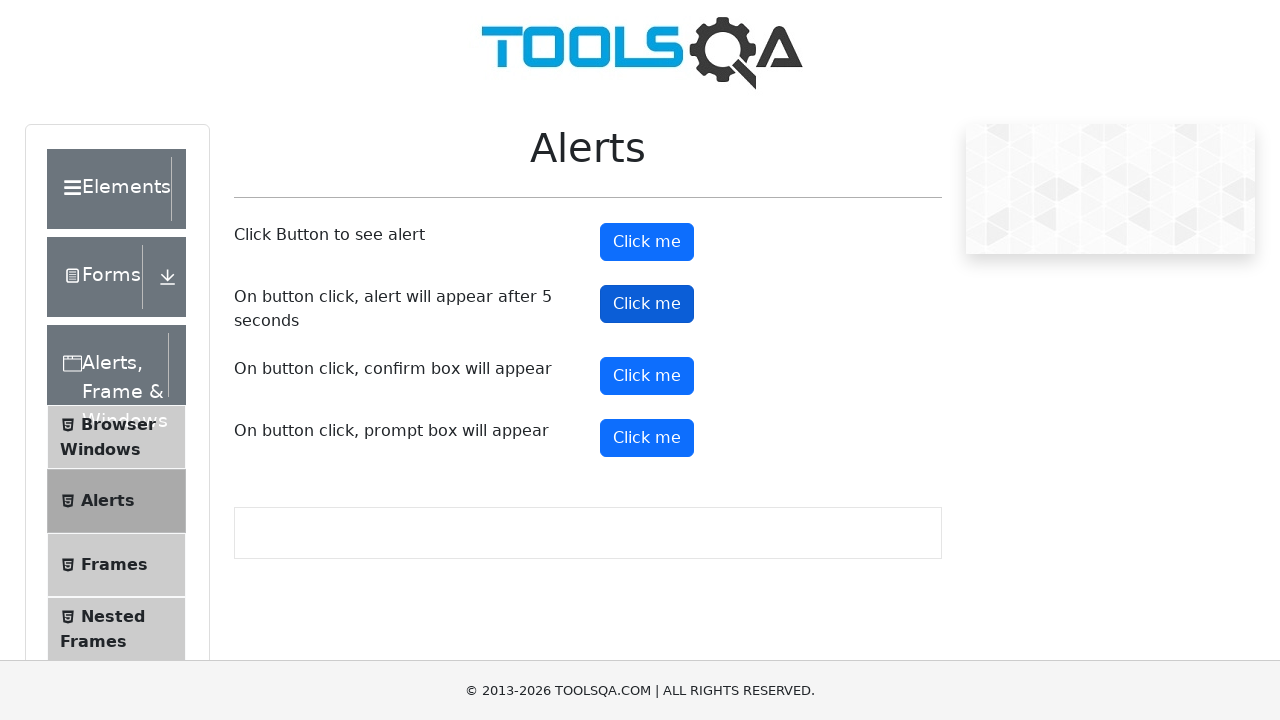

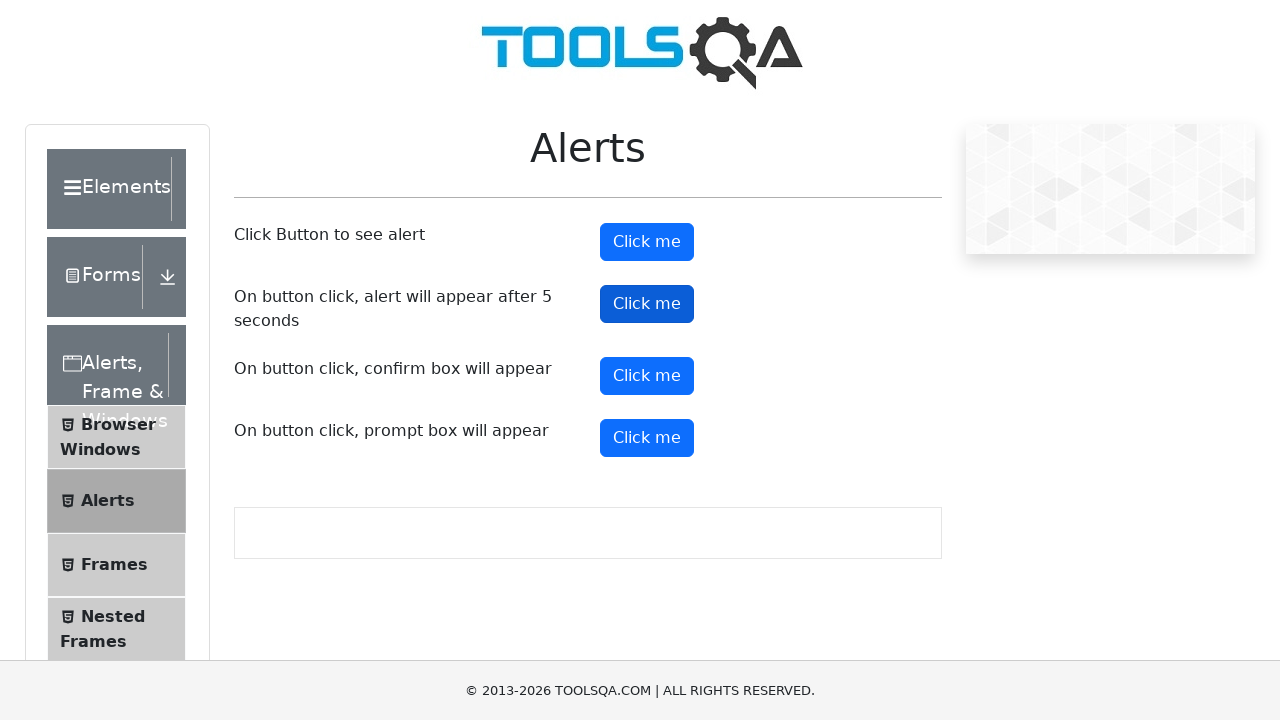